Tests keyboard actions on a login form by typing uppercase text using shift key and performing right-click context menu

Starting URL: https://demo.evershop.io/account/login

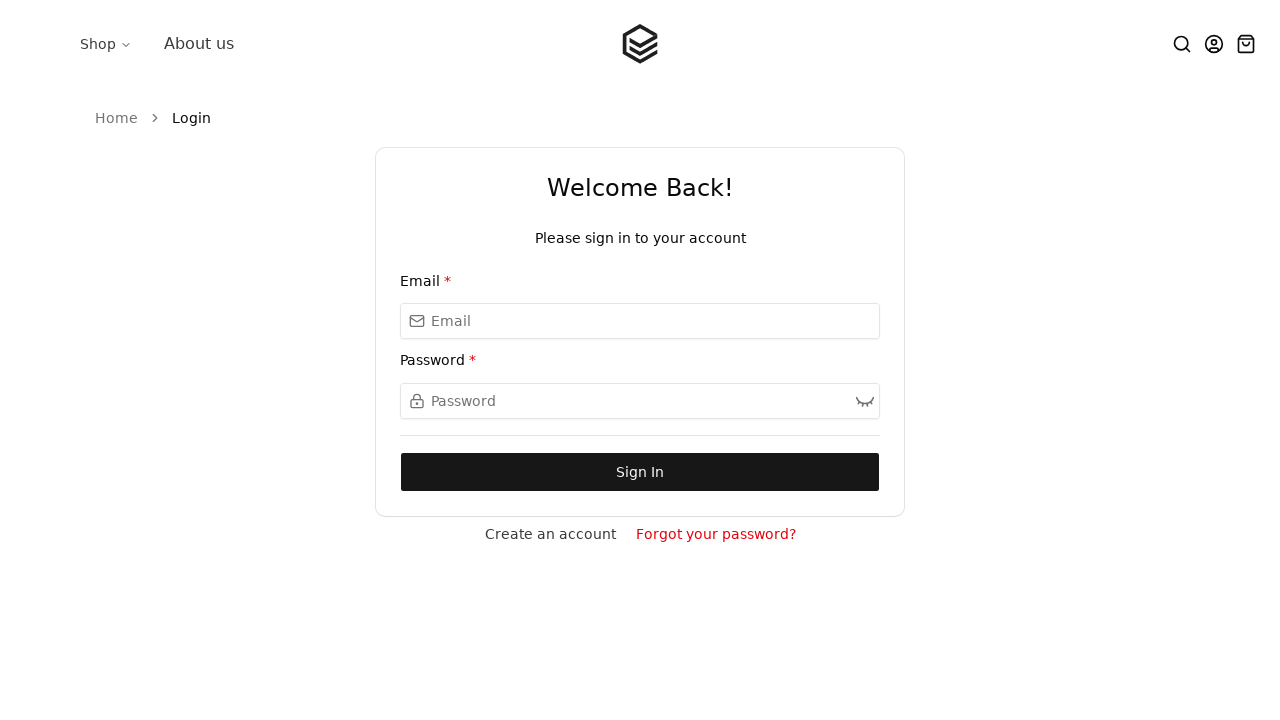

Clicked on email input field at (652, 321) on input[name='email']
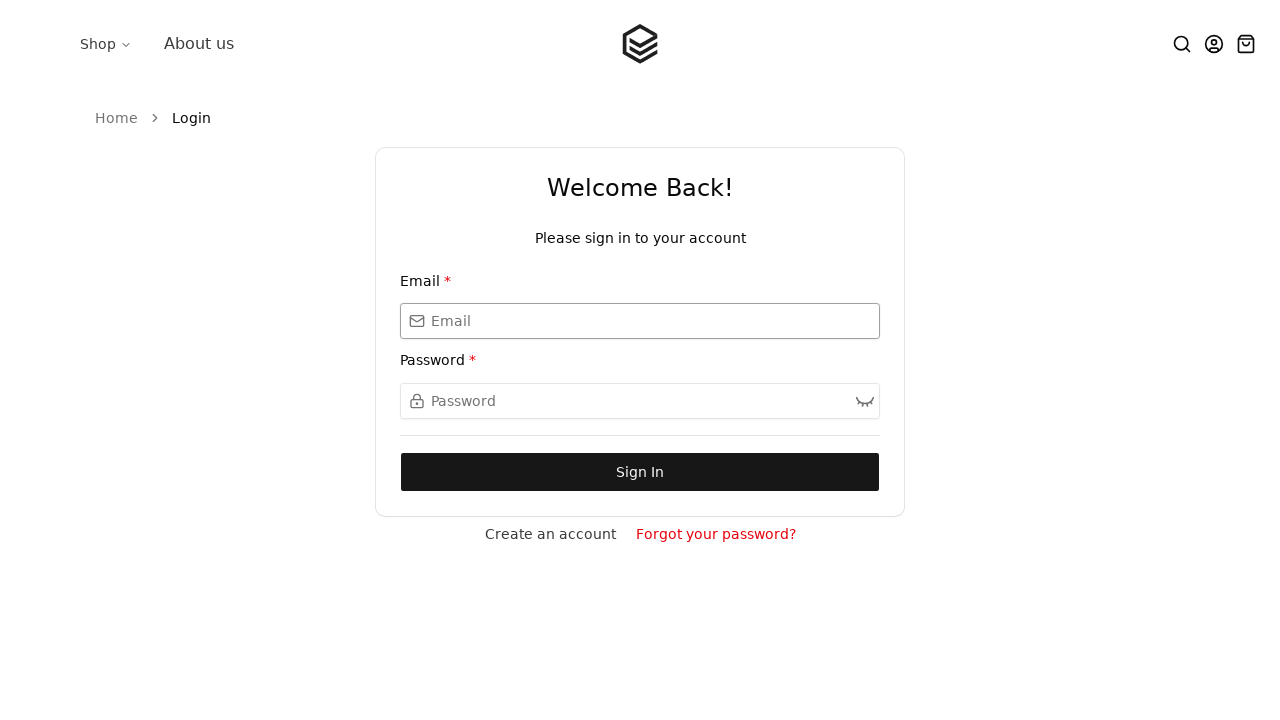

Pressed Shift key down
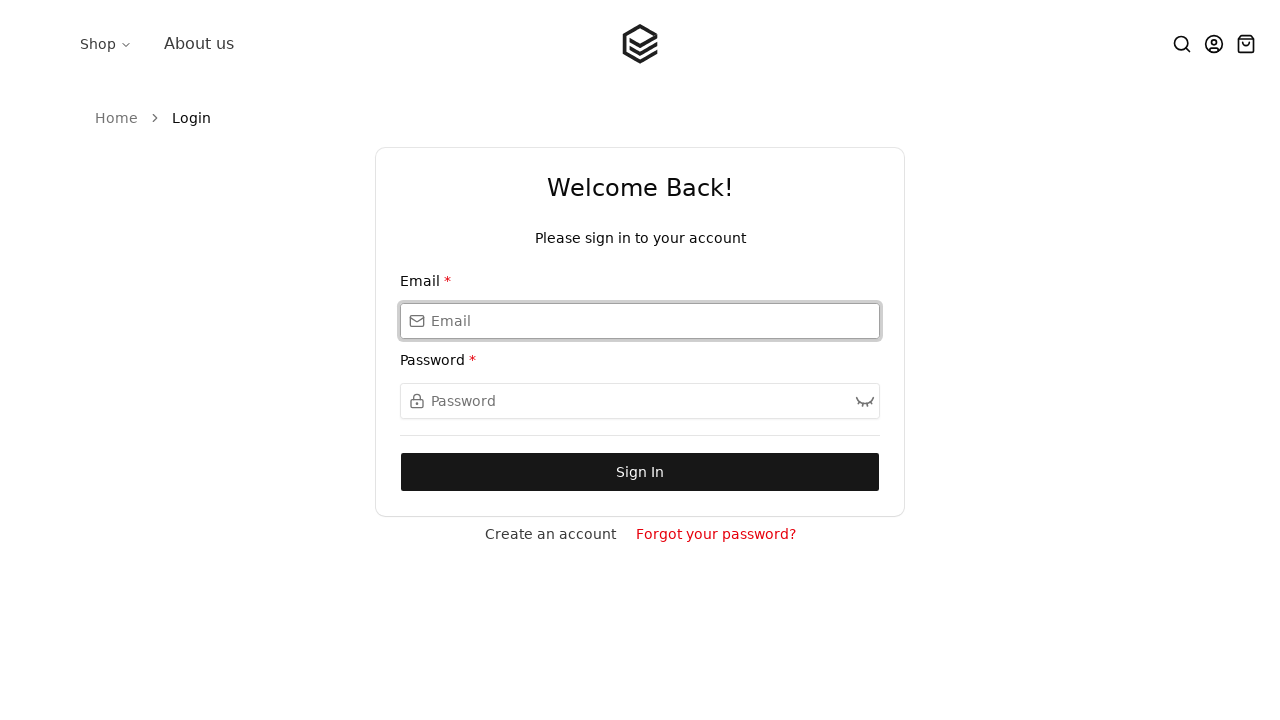

Typed 'raghav' with Shift key held down to produce uppercase text
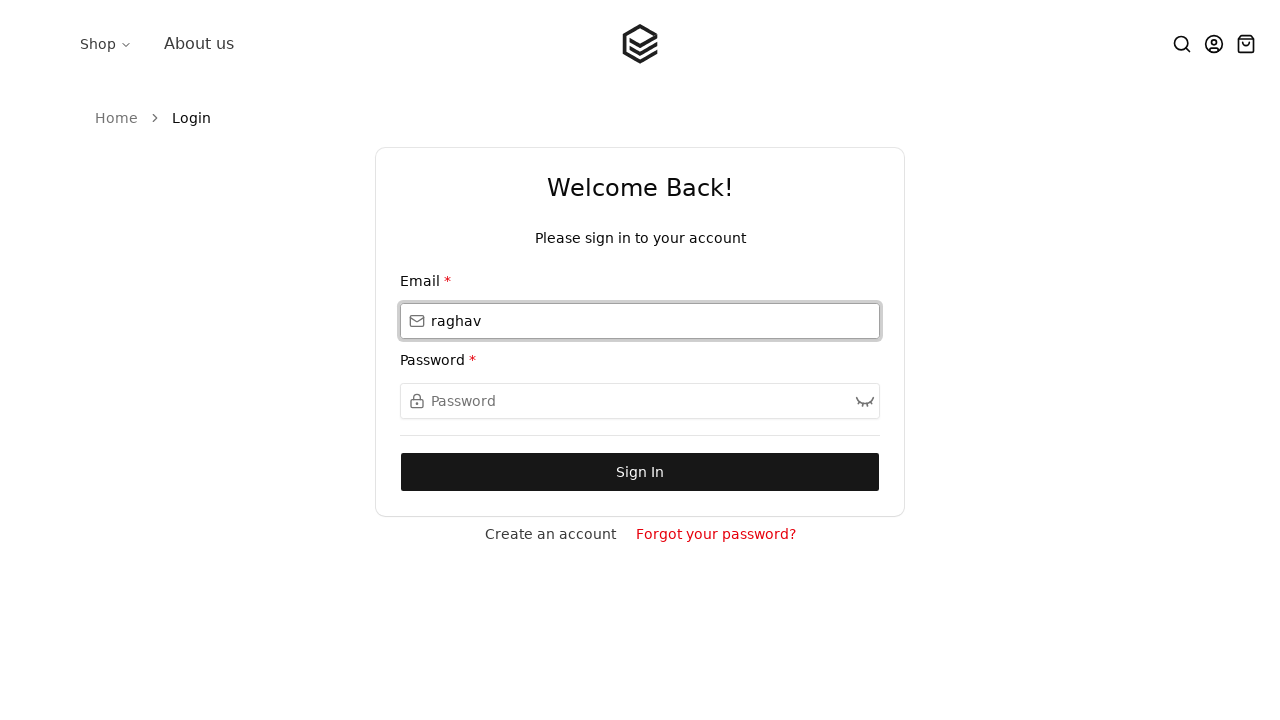

Released Shift key
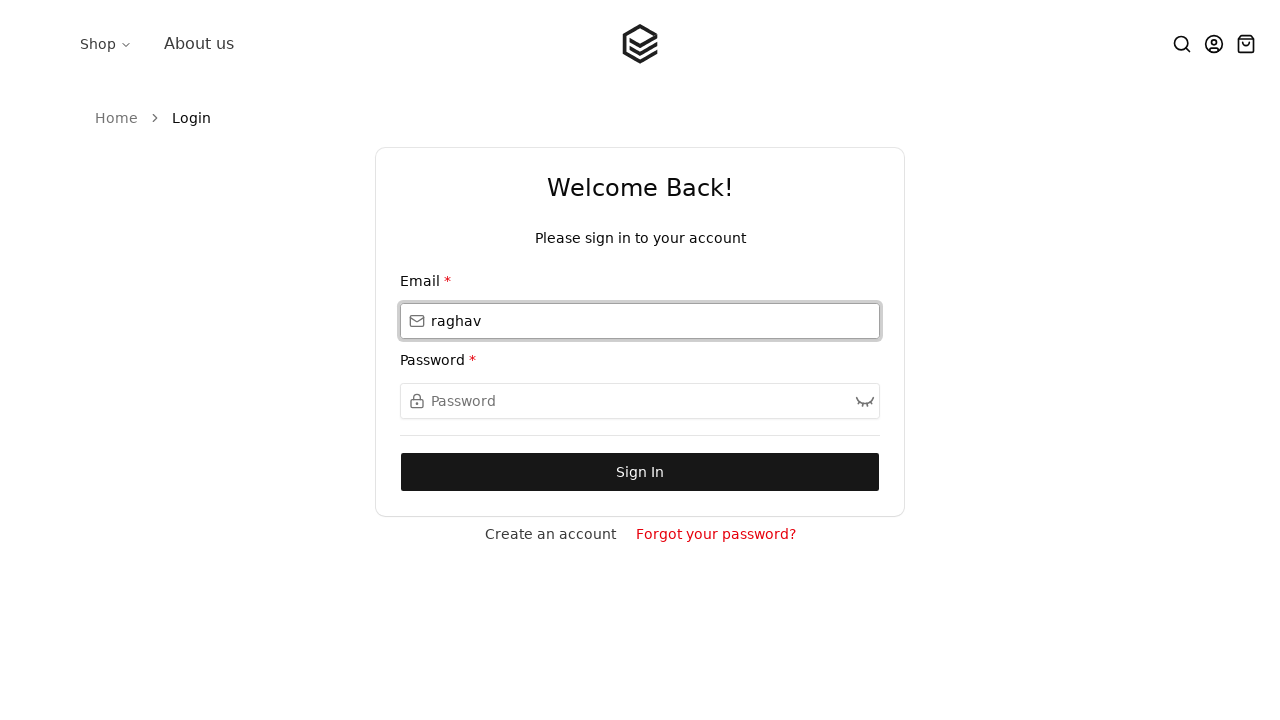

Right-clicked on email field to show context menu at (652, 321) on input[name='email']
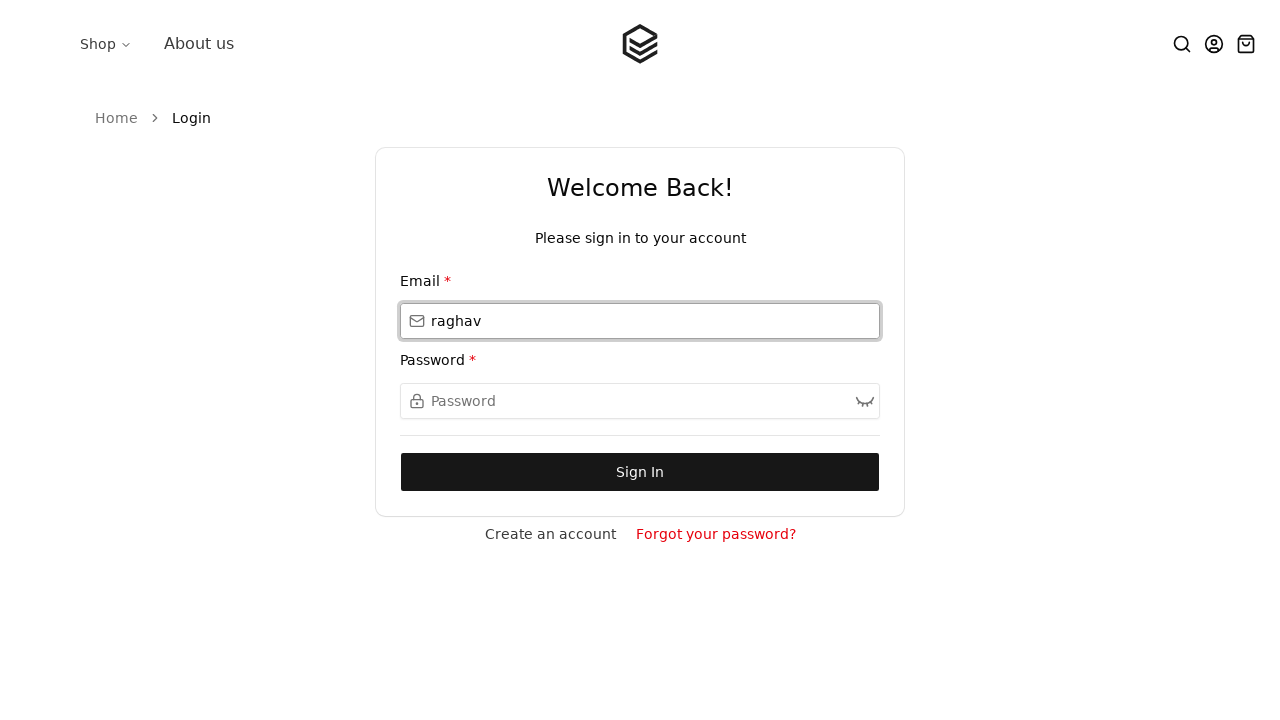

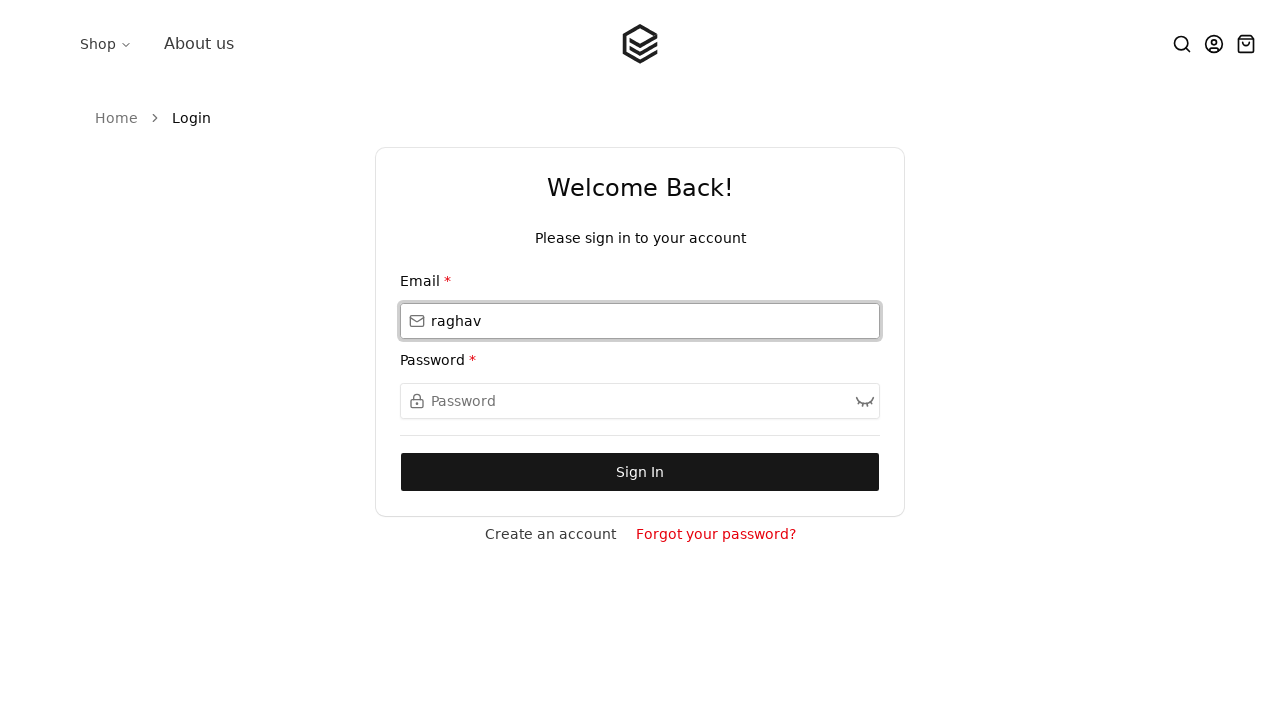